Tests that edits are saved when the input loses focus (blur event)

Starting URL: https://demo.playwright.dev/todomvc

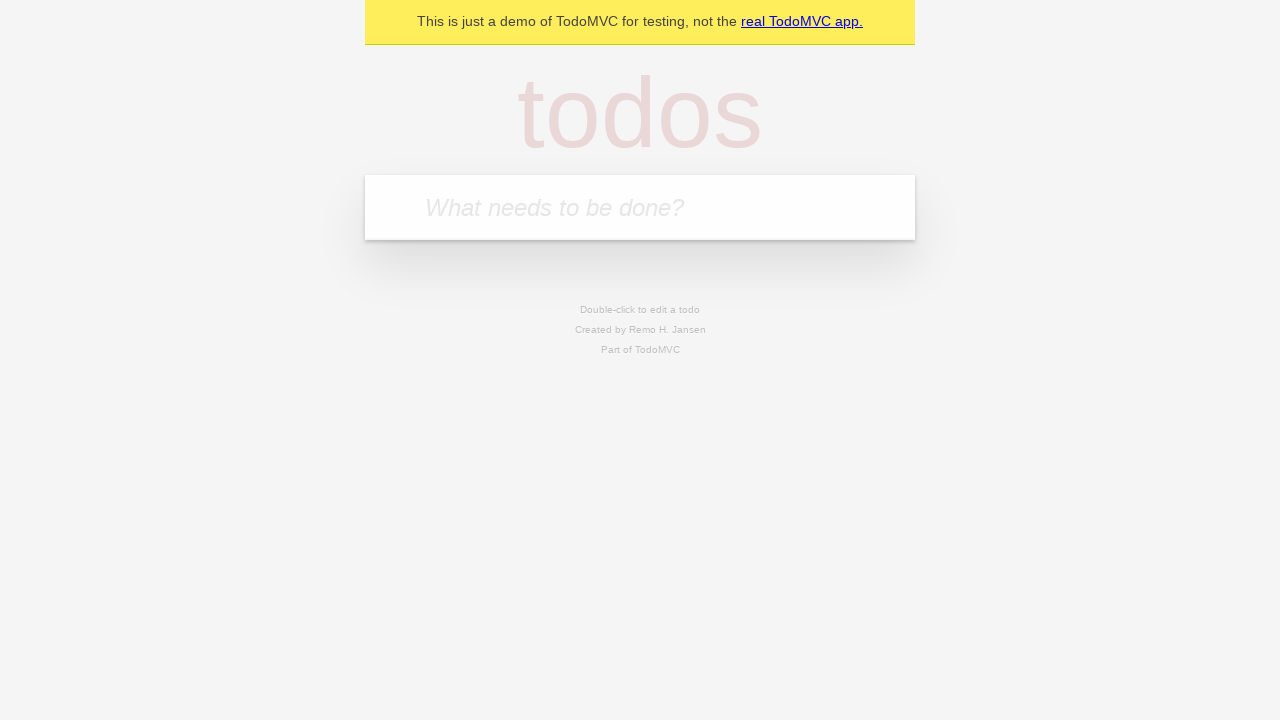

Filled new todo input with 'buy some cheese' on internal:attr=[placeholder="What needs to be done?"i]
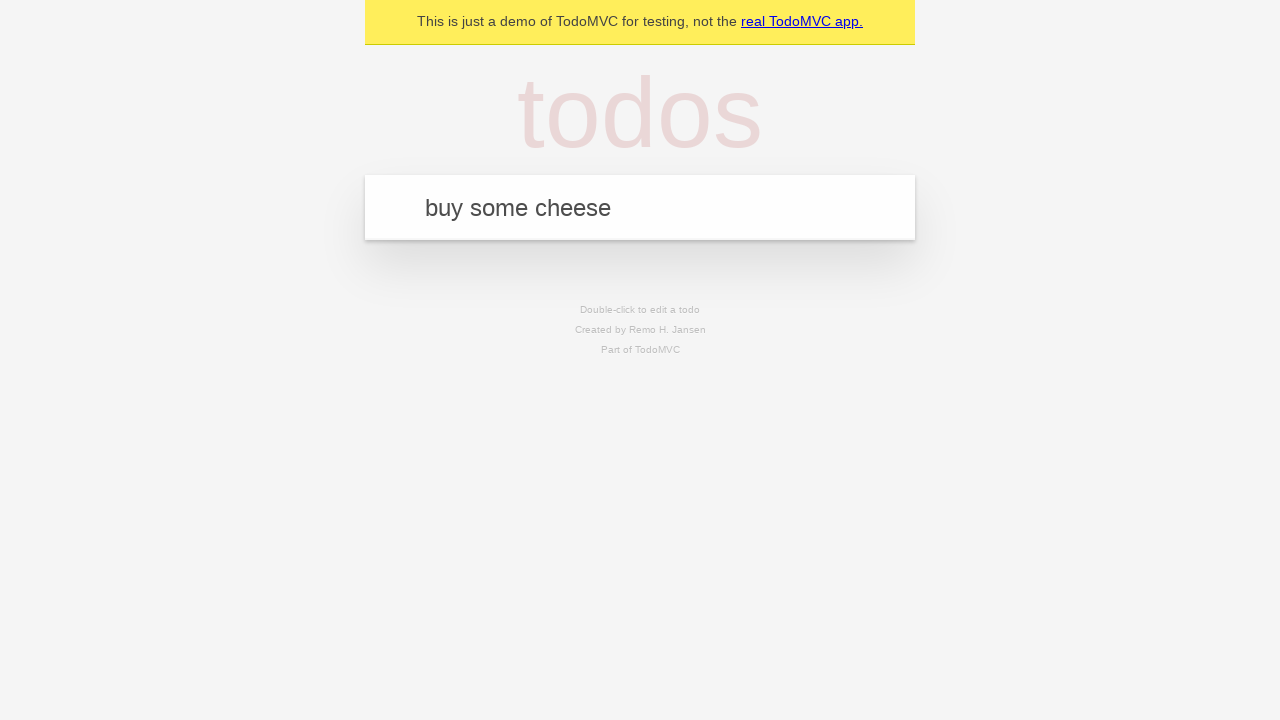

Pressed Enter to create todo 'buy some cheese' on internal:attr=[placeholder="What needs to be done?"i]
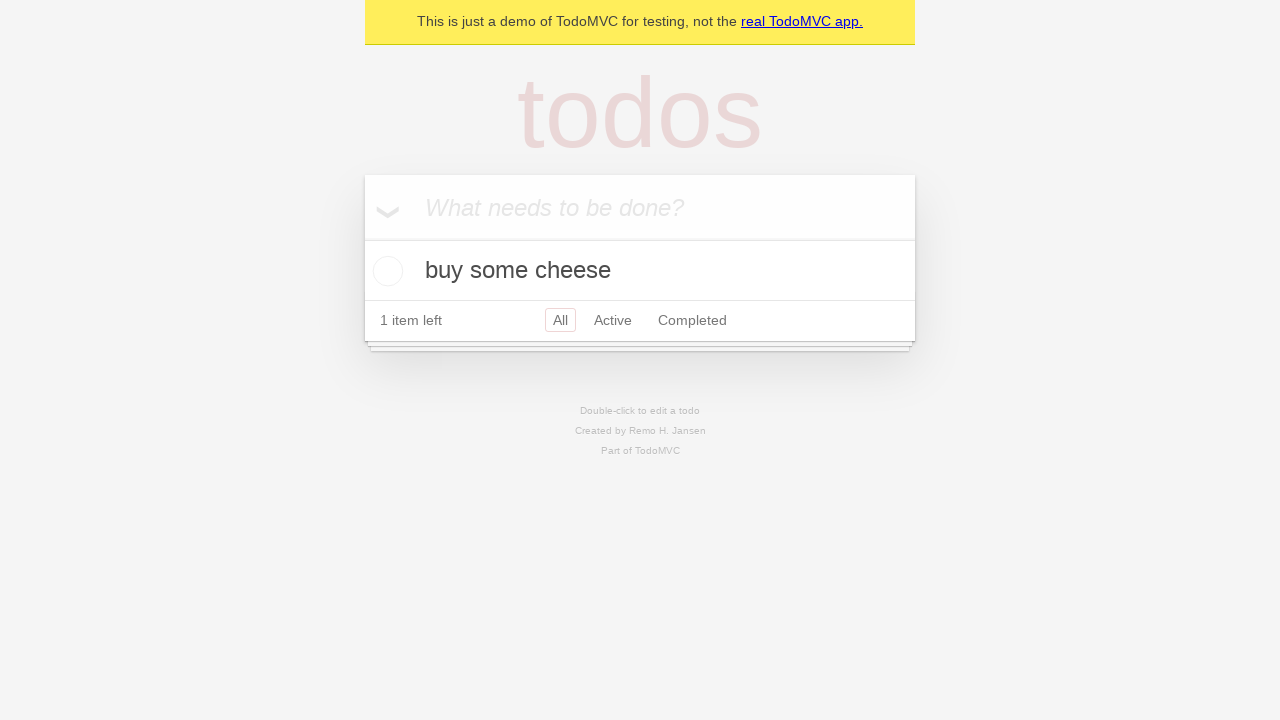

Filled new todo input with 'feed the cat' on internal:attr=[placeholder="What needs to be done?"i]
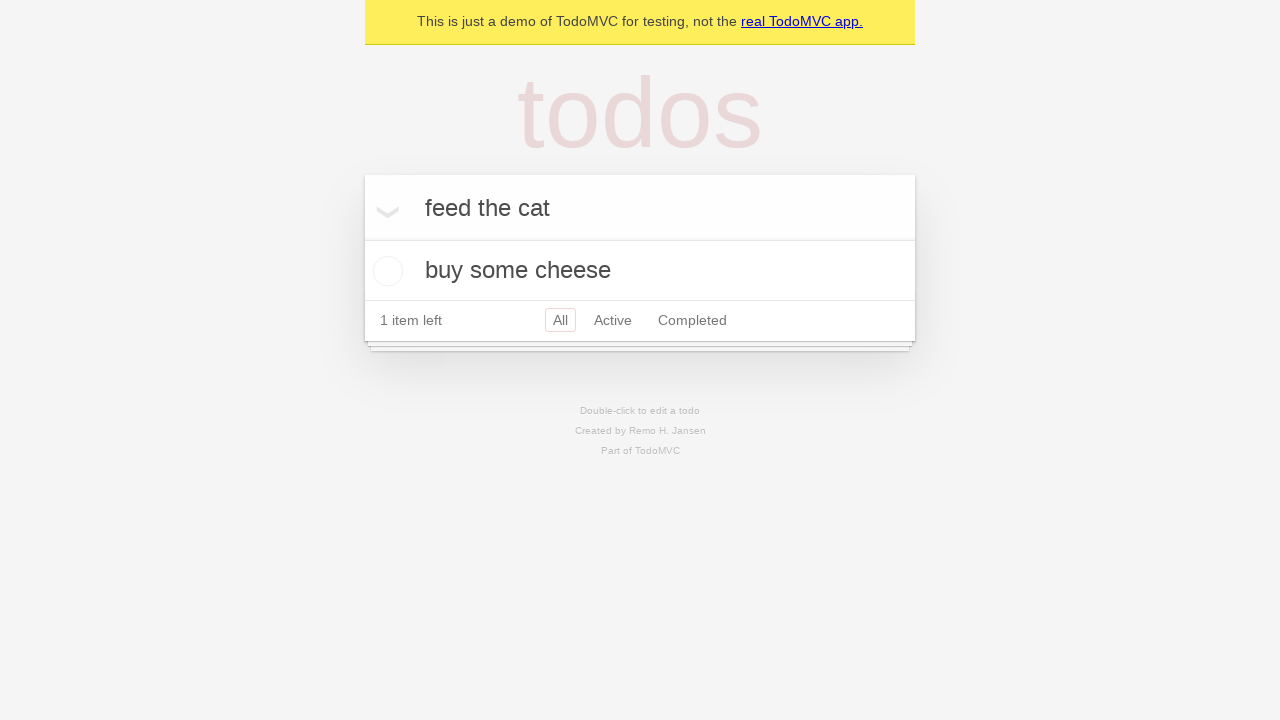

Pressed Enter to create todo 'feed the cat' on internal:attr=[placeholder="What needs to be done?"i]
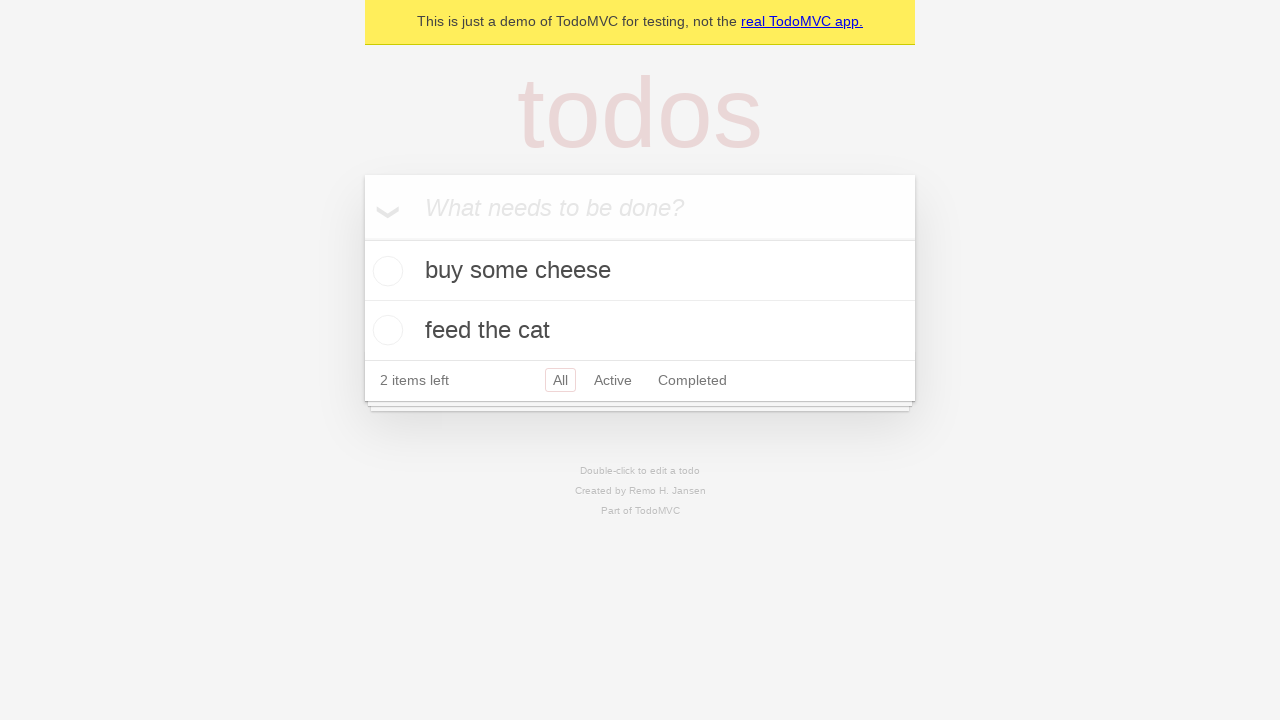

Filled new todo input with 'book a doctors appointment' on internal:attr=[placeholder="What needs to be done?"i]
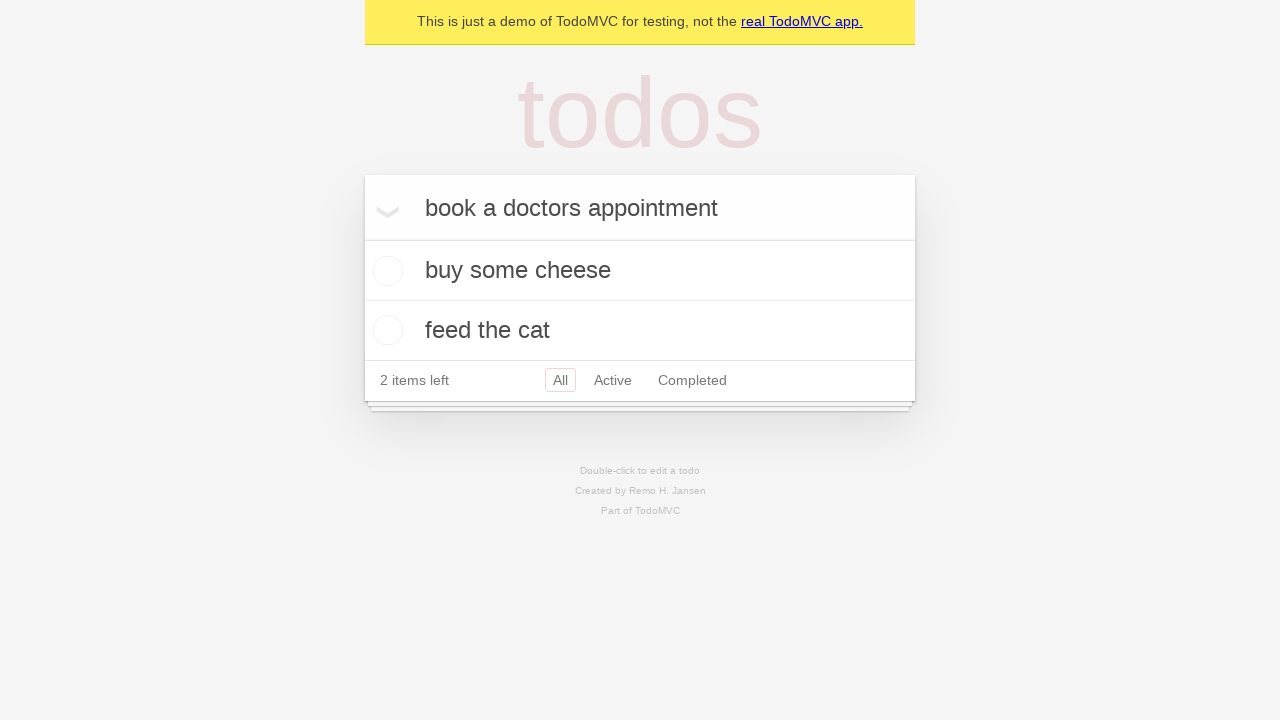

Pressed Enter to create todo 'book a doctors appointment' on internal:attr=[placeholder="What needs to be done?"i]
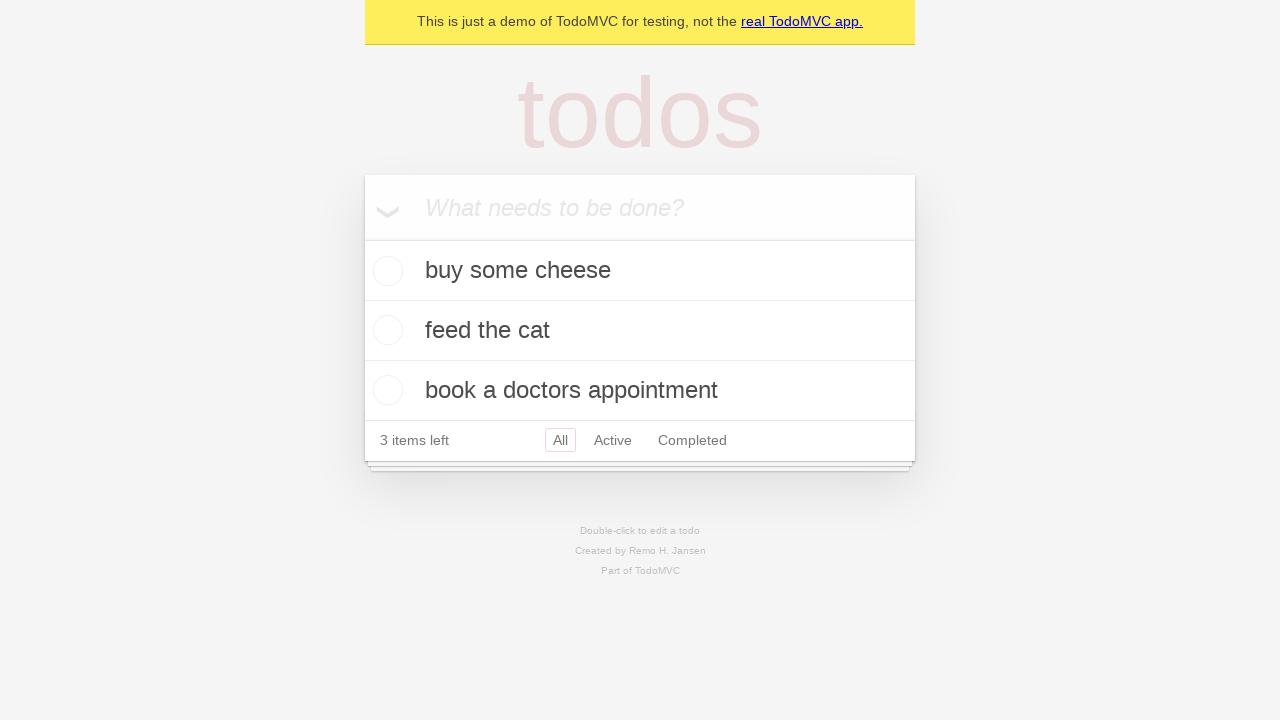

Waited for todo items to appear
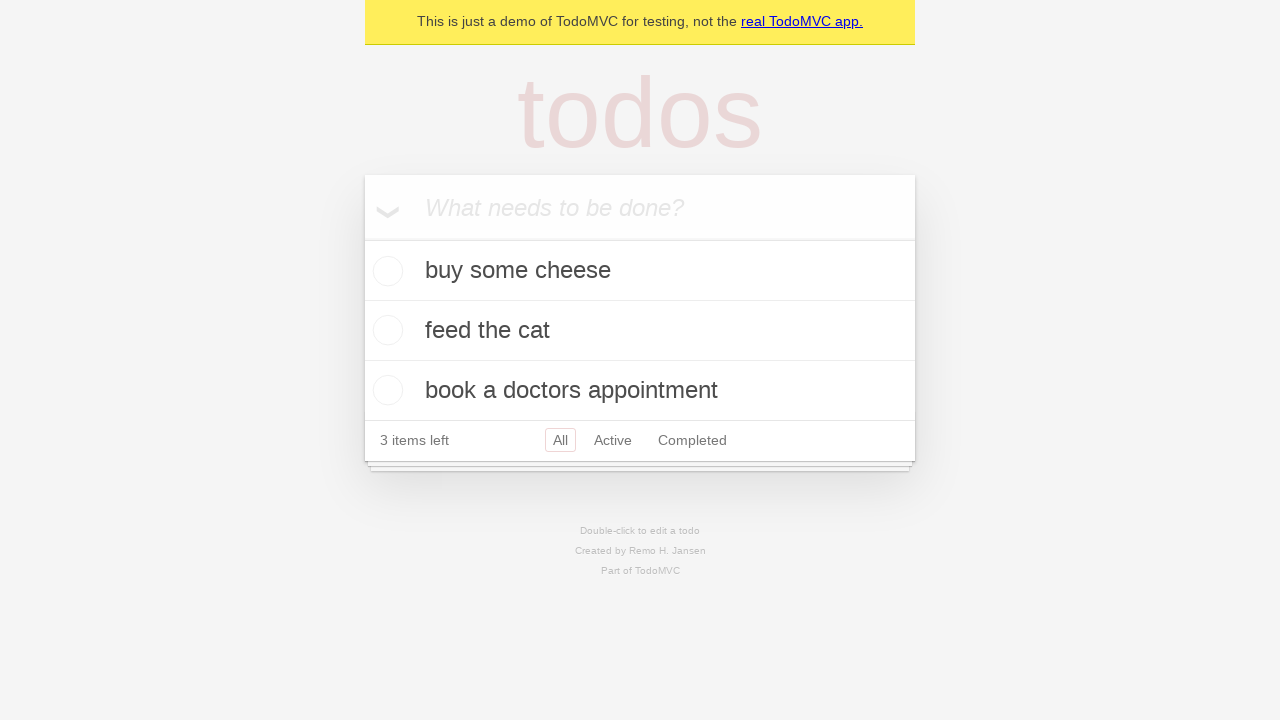

Located all todo items
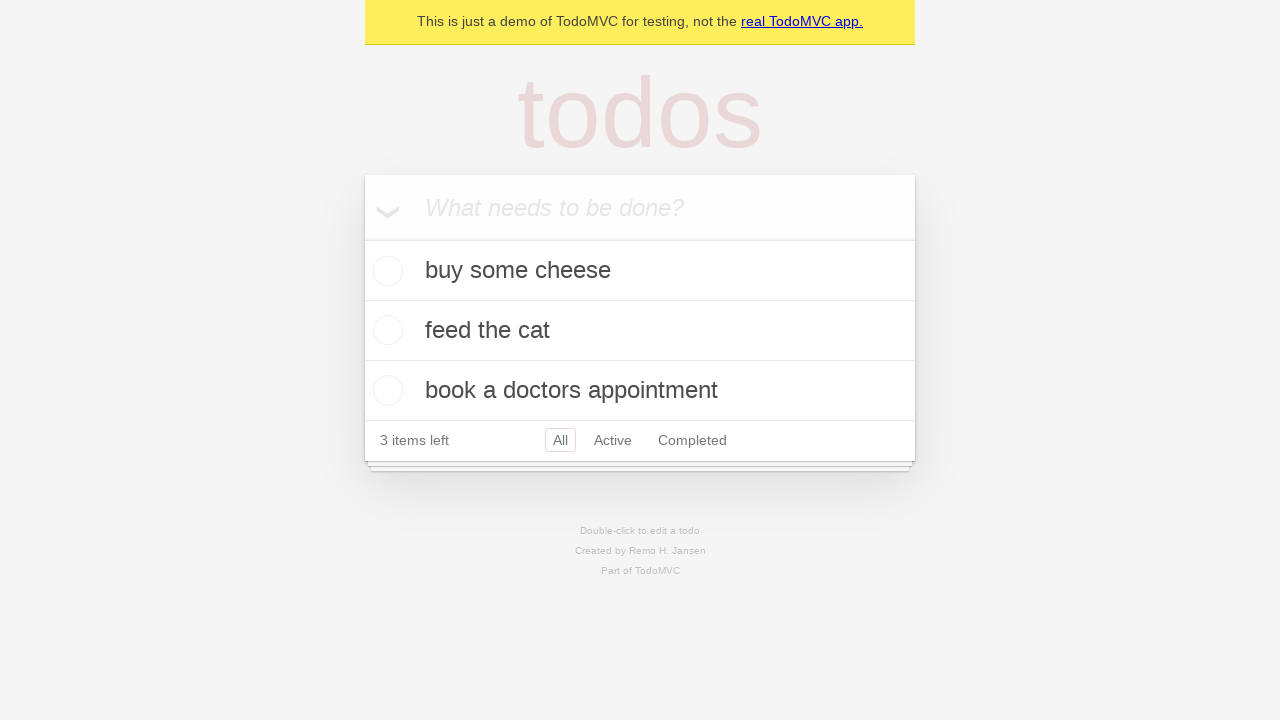

Double-clicked the second todo item to enter edit mode at (640, 331) on internal:testid=[data-testid="todo-item"s] >> nth=1
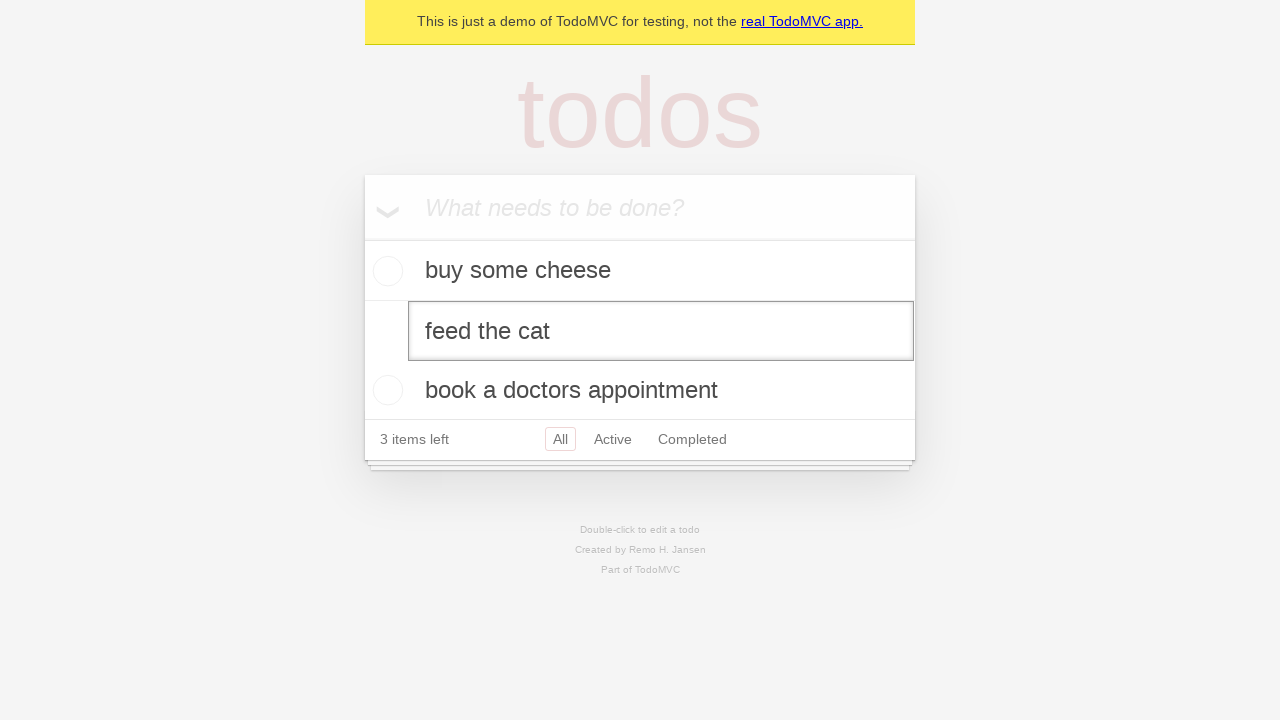

Filled edit textbox with 'buy some sausages' on internal:testid=[data-testid="todo-item"s] >> nth=1 >> internal:role=textbox[nam
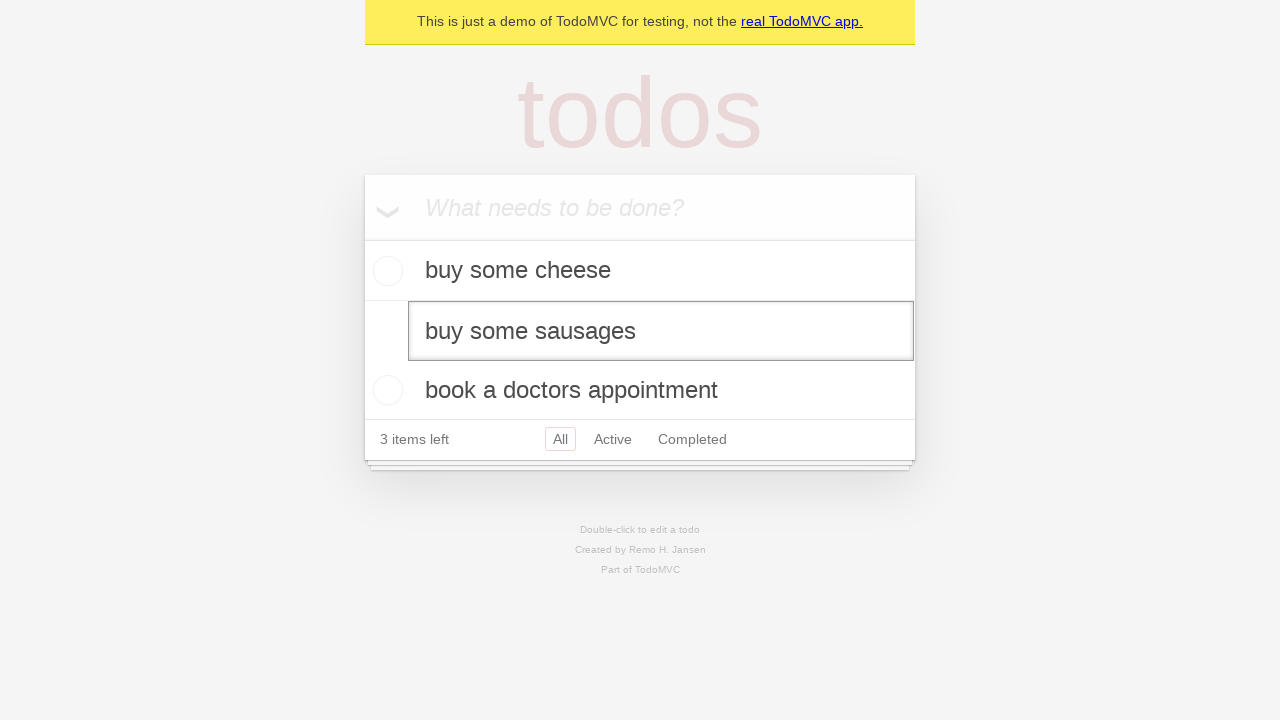

Dispatched blur event on edit textbox to save changes
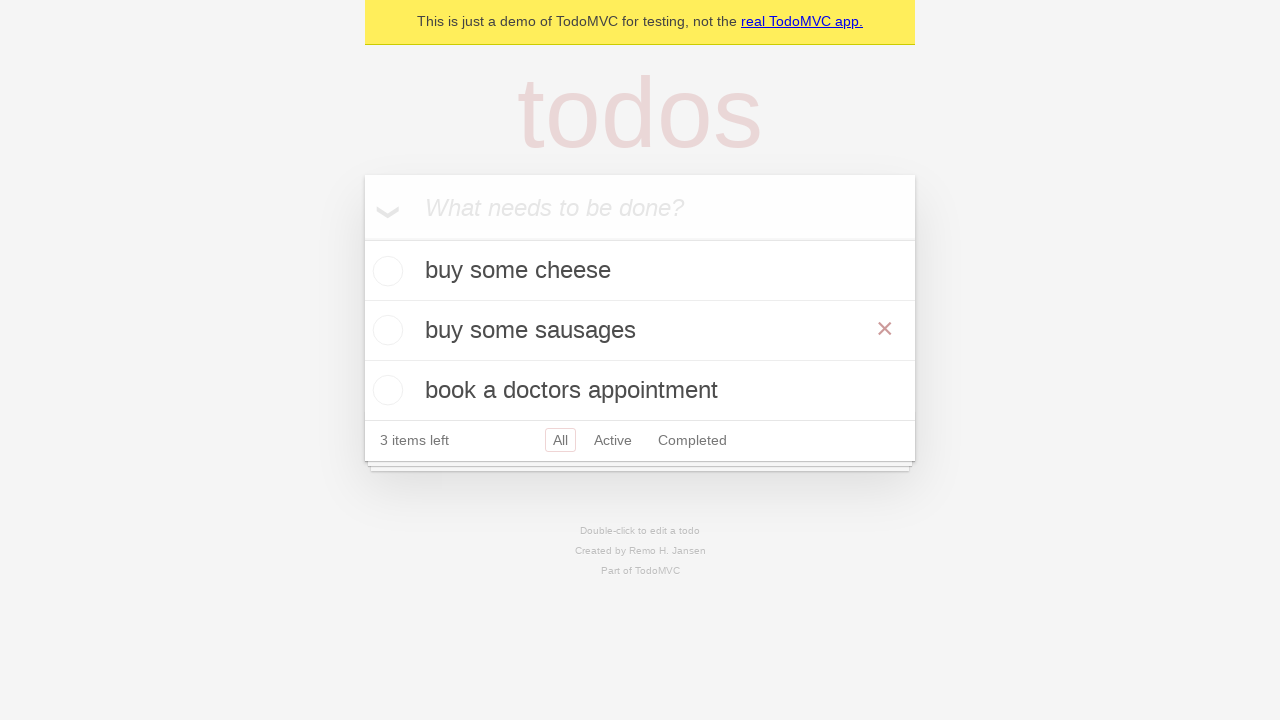

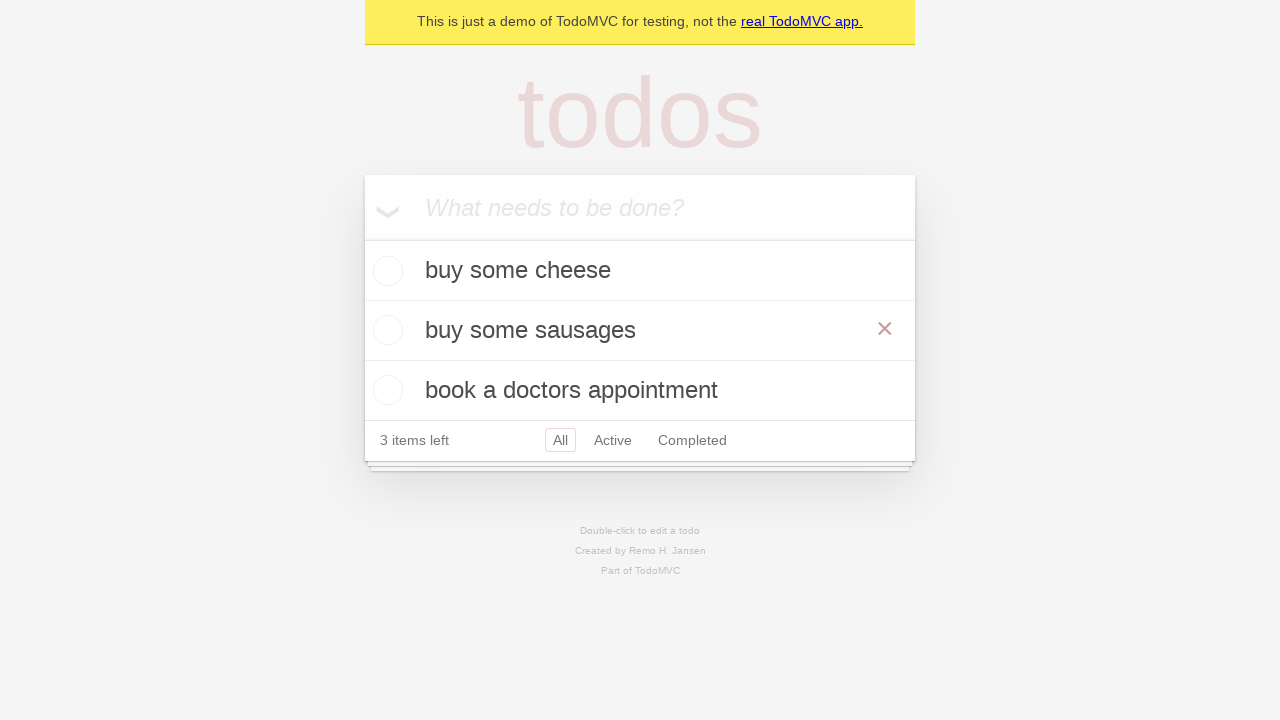